Tests JavaScript alert handling by clicking a button that triggers an alert and then accepting it

Starting URL: https://the-internet.herokuapp.com/javascript_alerts

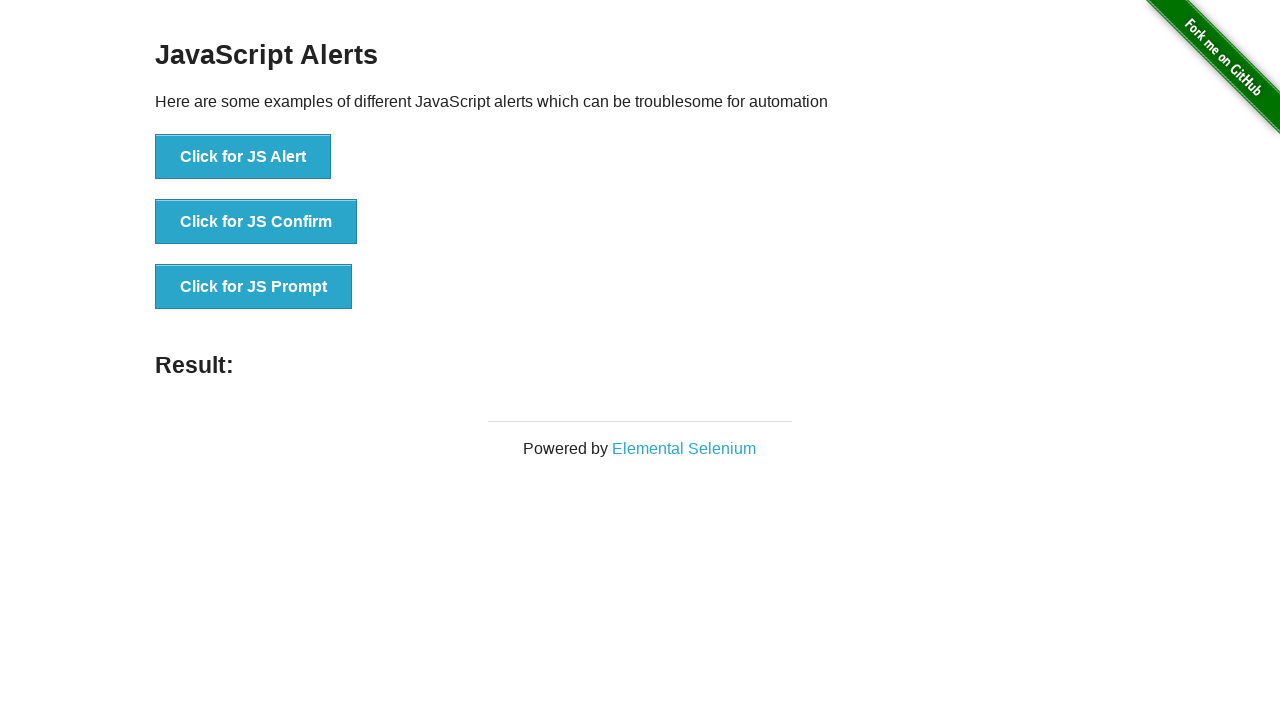

Clicked button to trigger JavaScript alert at (243, 157) on xpath=//button[text()='Click for JS Alert']
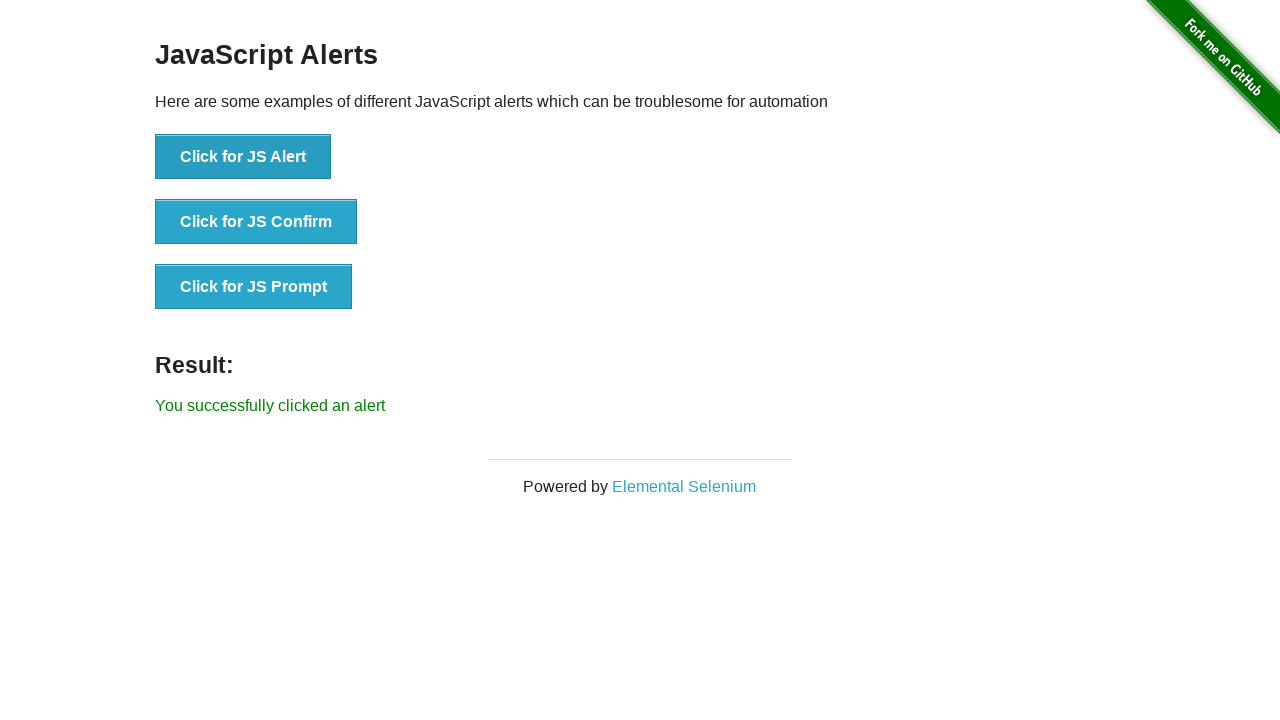

Set up dialog handler to accept alert
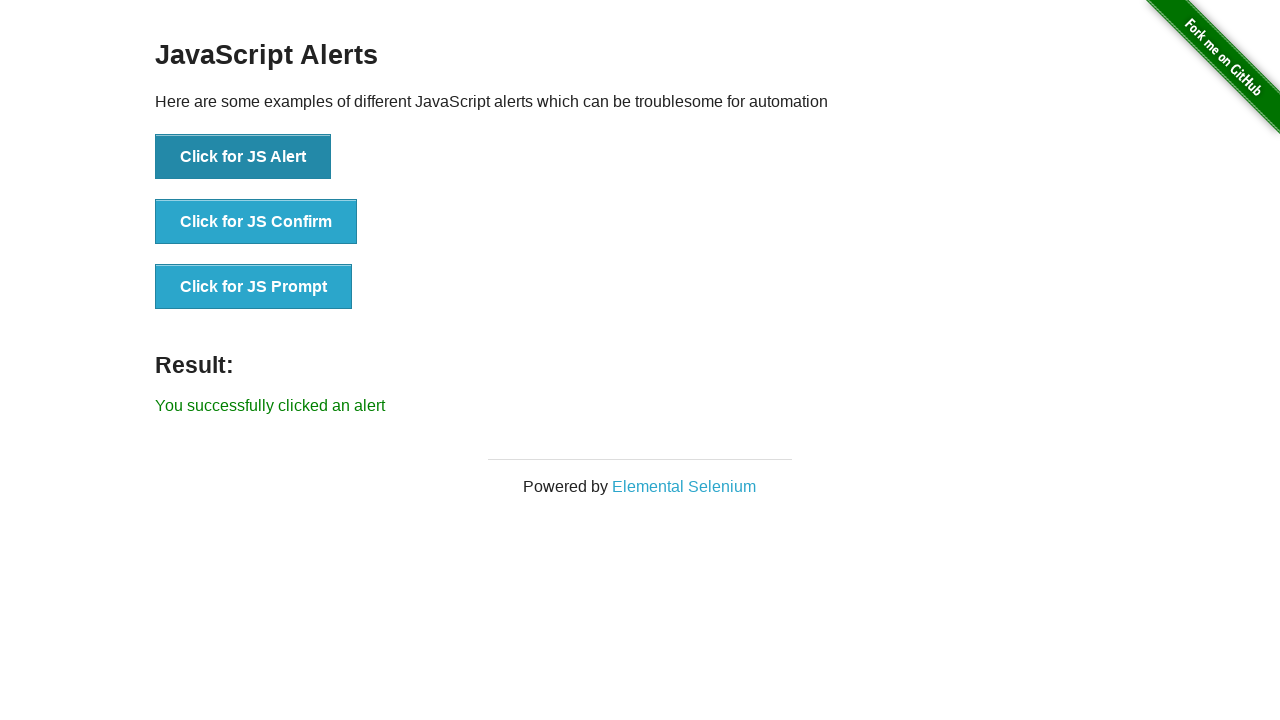

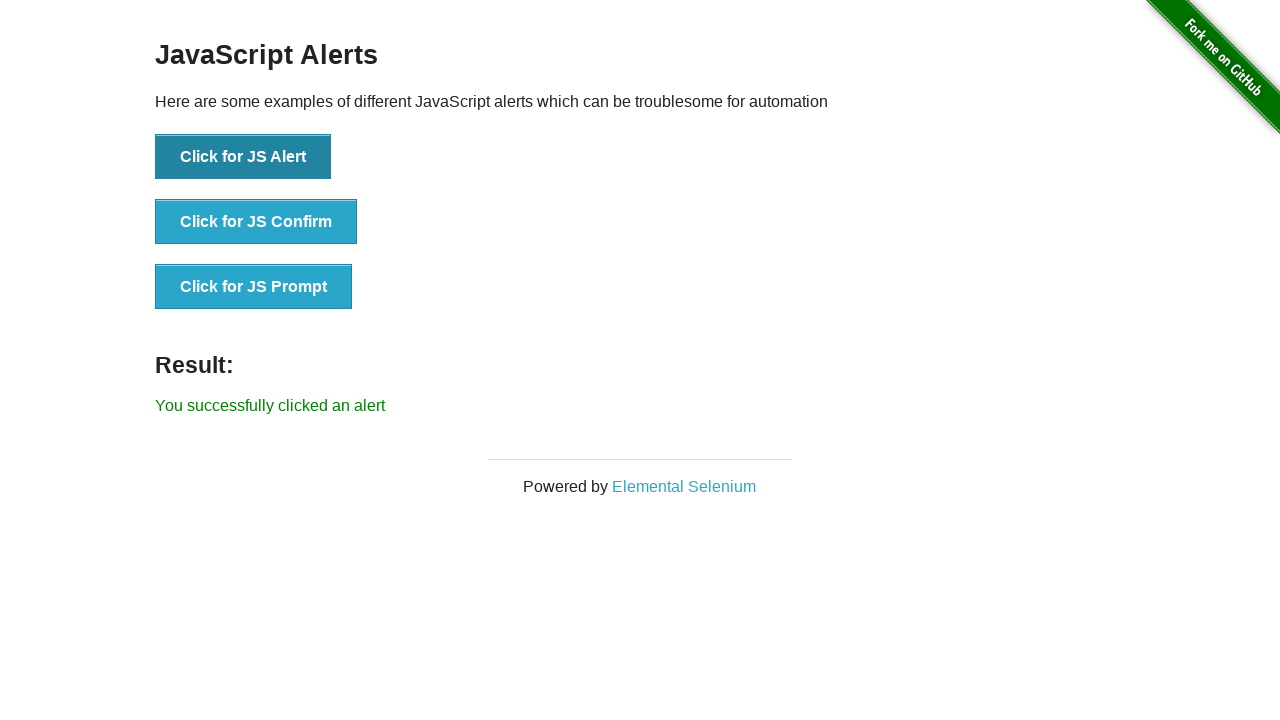